Navigates to the Puma India website and waits for the page to load. The original test also captured a screenshot which is omitted as it requires local file system access.

Starting URL: https://in.puma.com/

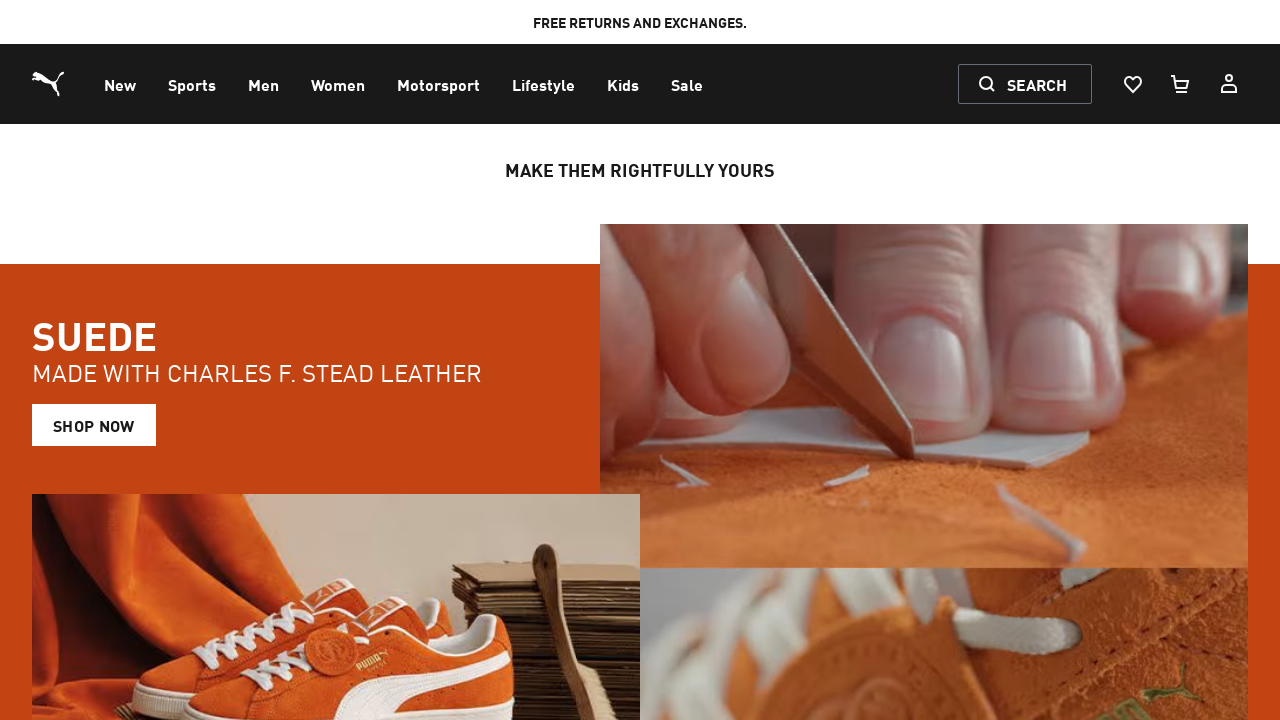

Page loaded with domcontentloaded state
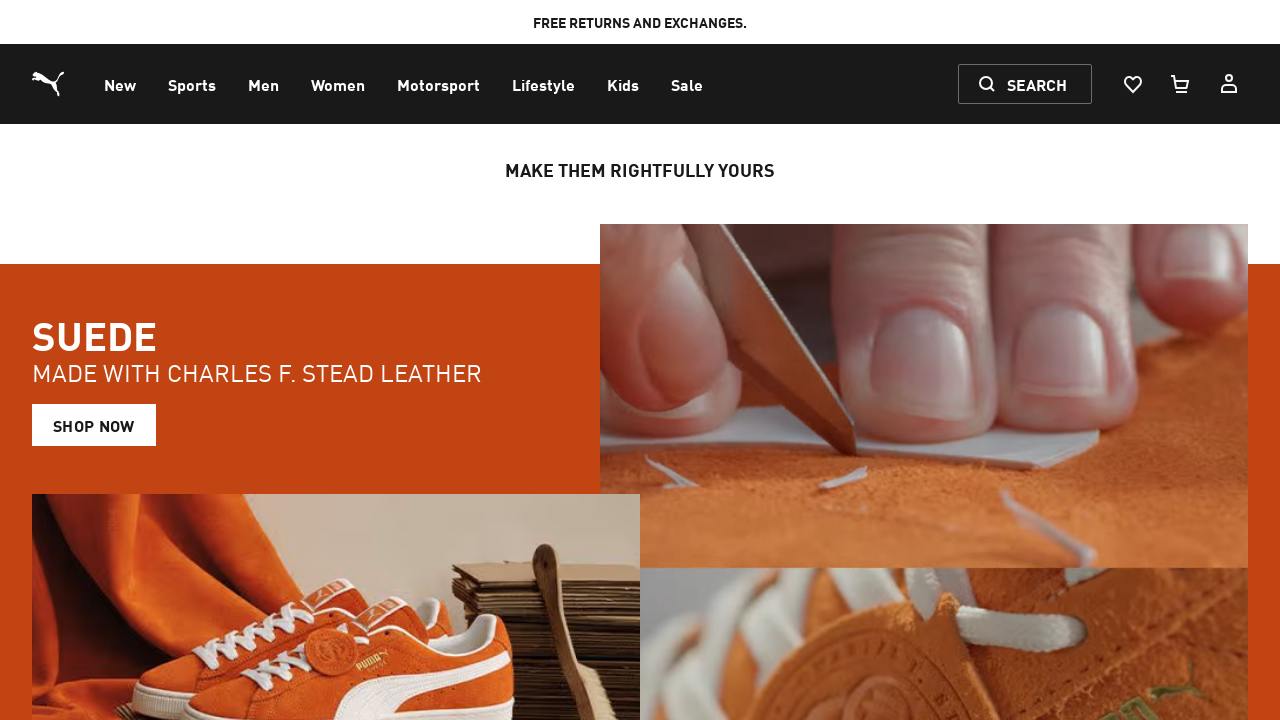

Body element is present on Puma India website
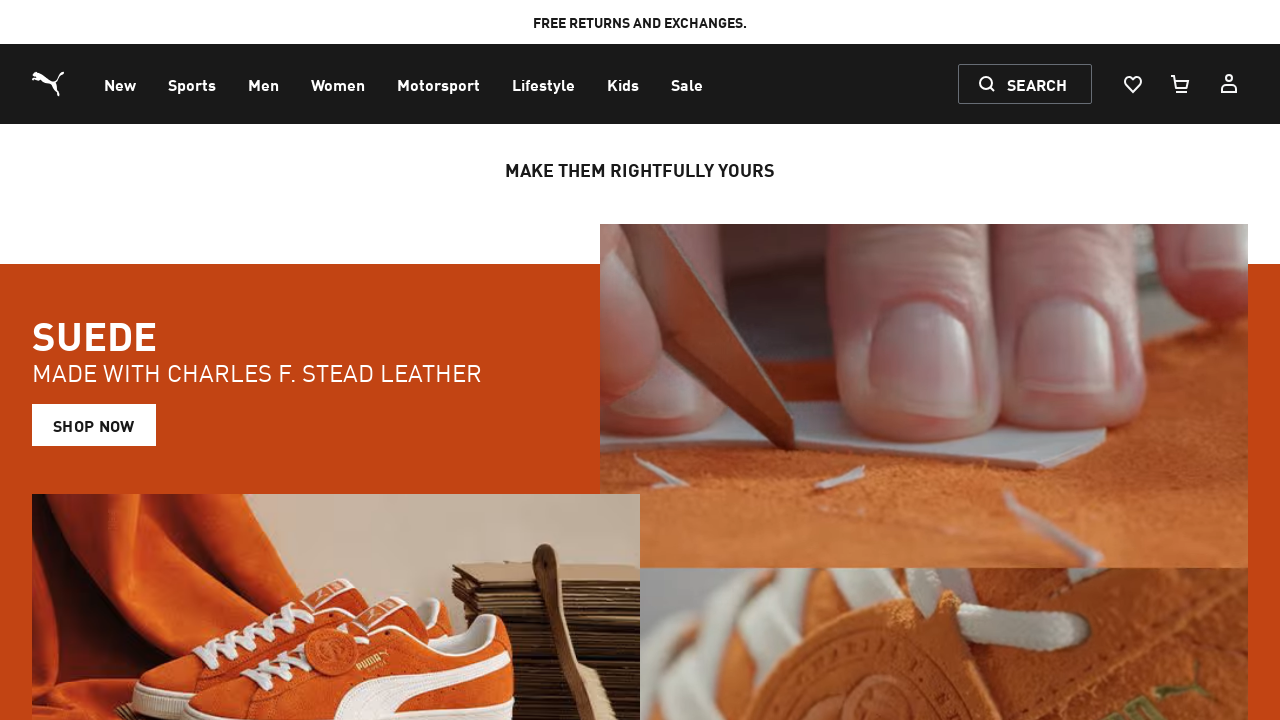

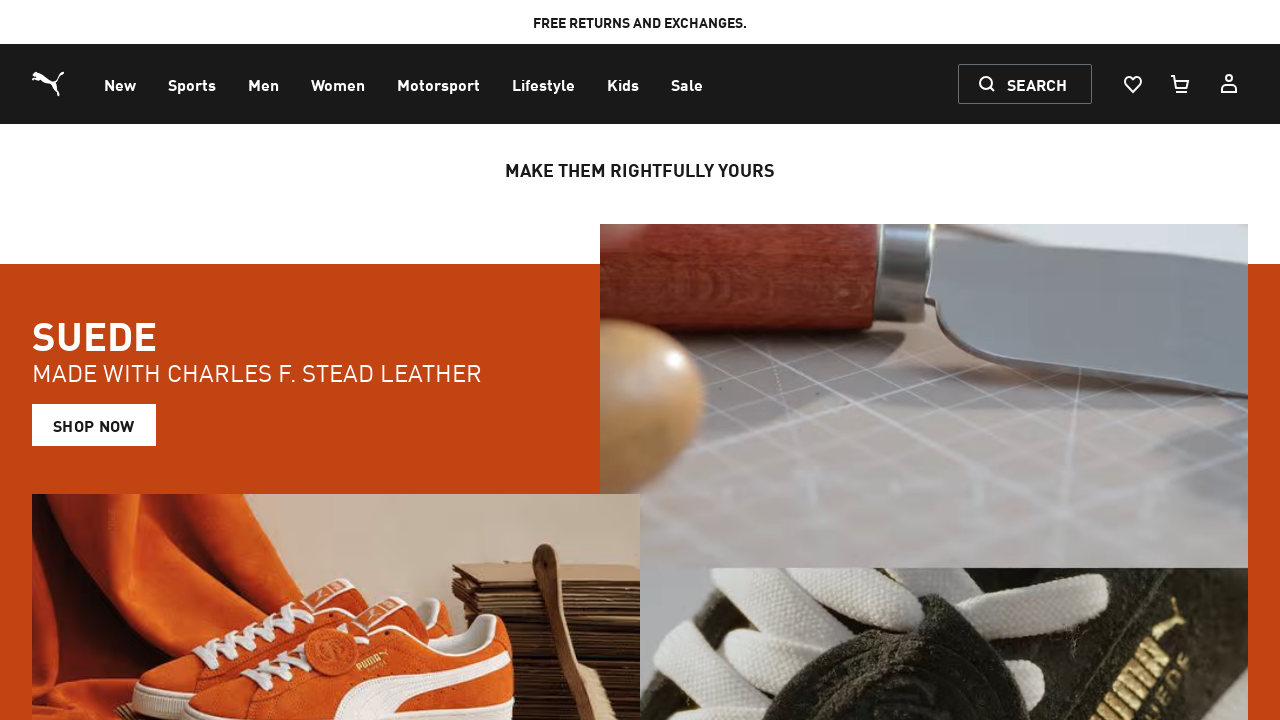